Tests JavaScript alert handling by clicking a button that triggers an alert and accepting it

Starting URL: https://the-internet.herokuapp.com/javascript_alerts

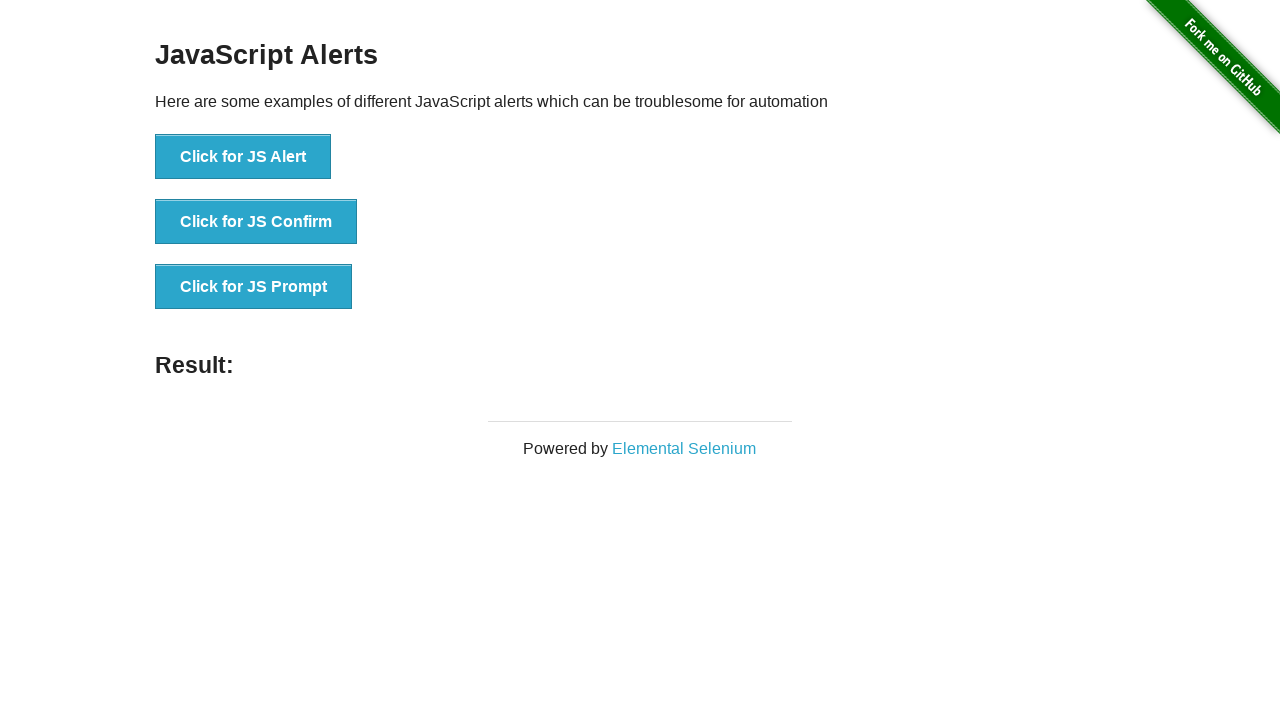

Set up dialog handler to automatically accept alerts
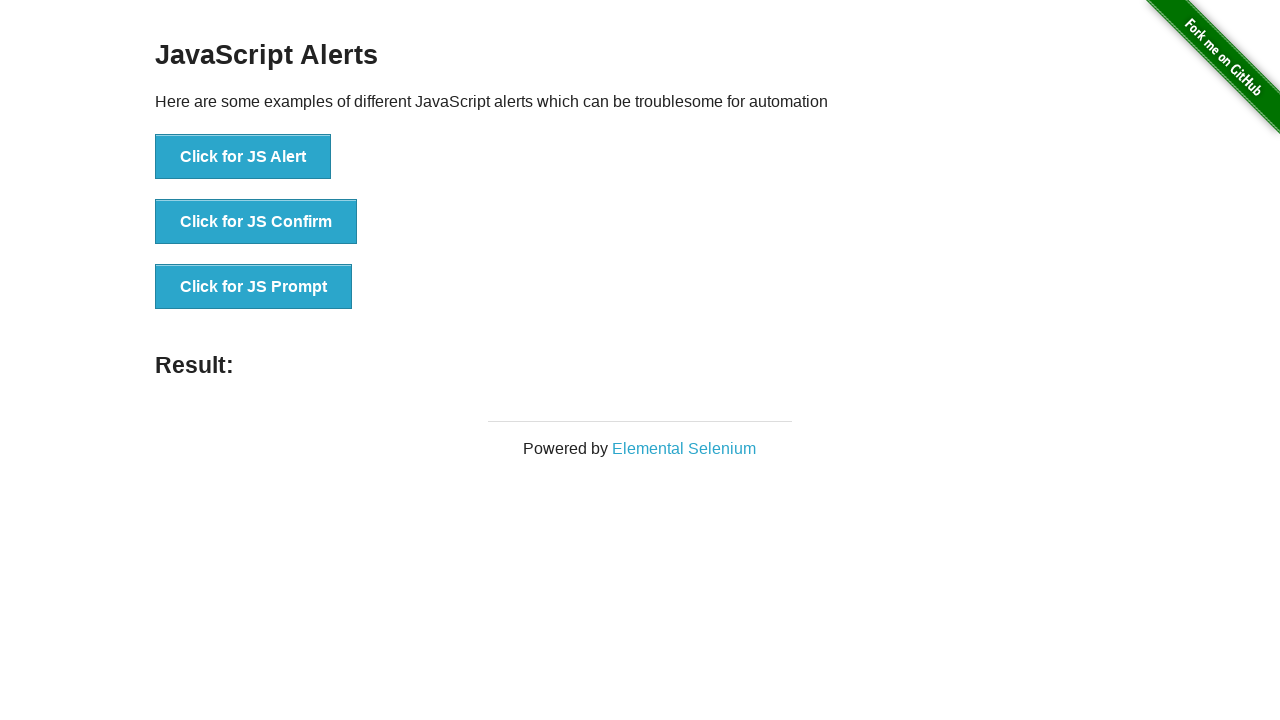

Clicked button to trigger JavaScript alert at (243, 157) on xpath=//button[@onclick='jsAlert()']
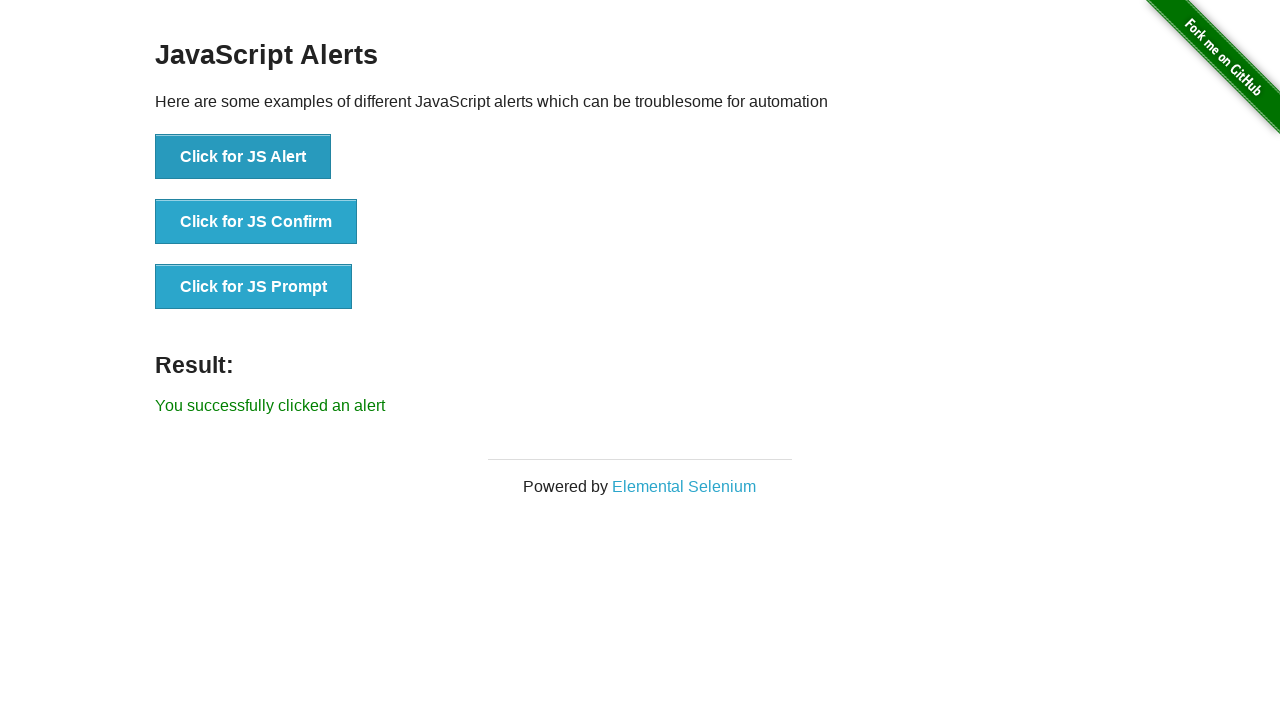

Alert was accepted and result message appeared
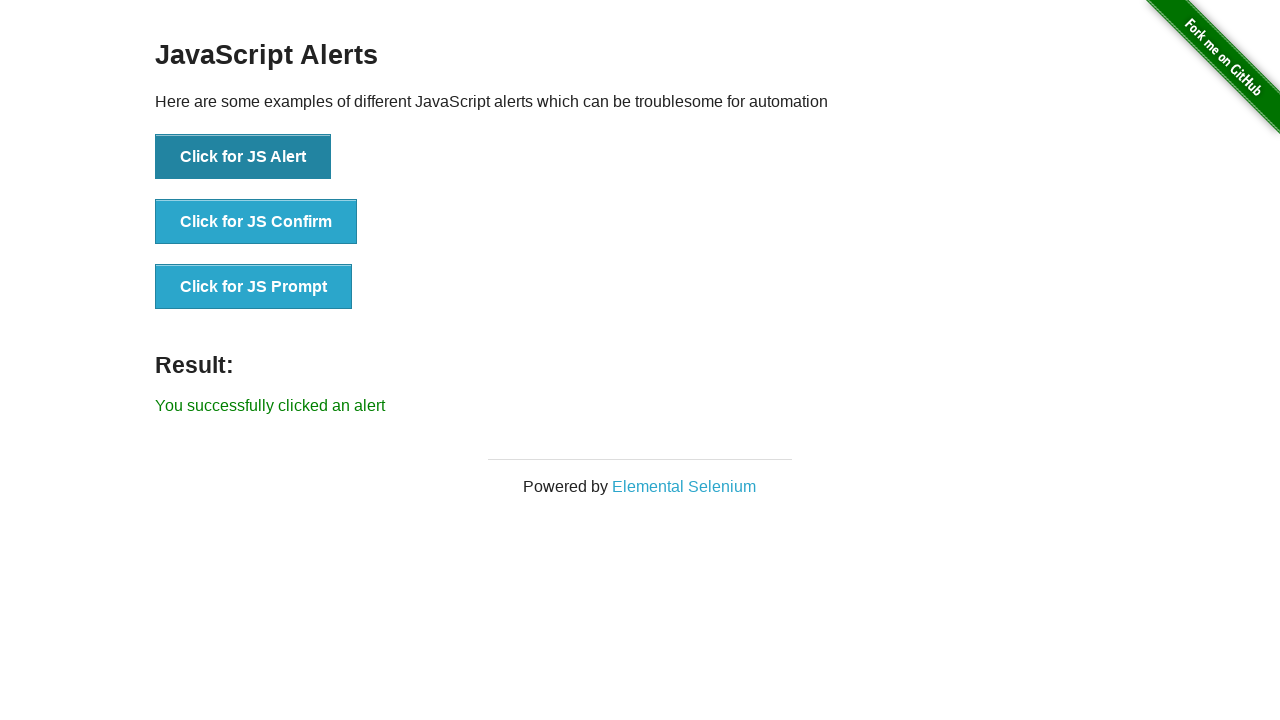

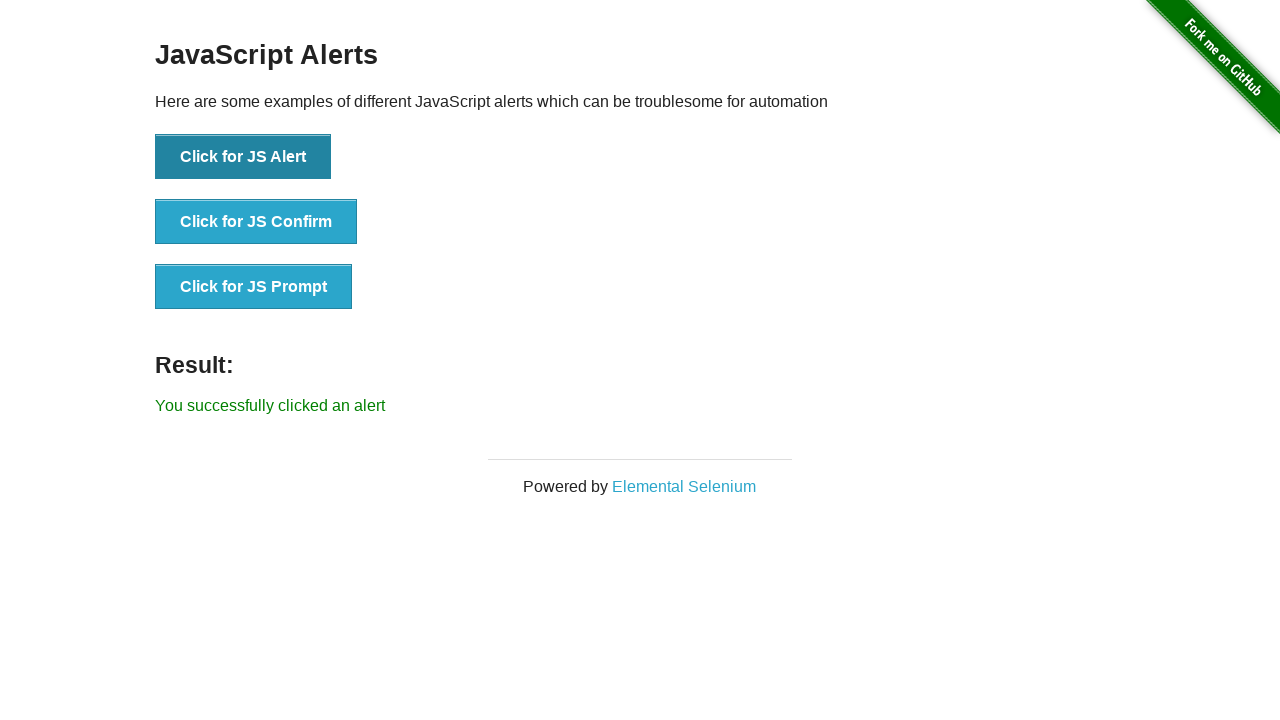